Tests marking individual items as complete by checking checkboxes on two todo items

Starting URL: https://demo.playwright.dev/todomvc

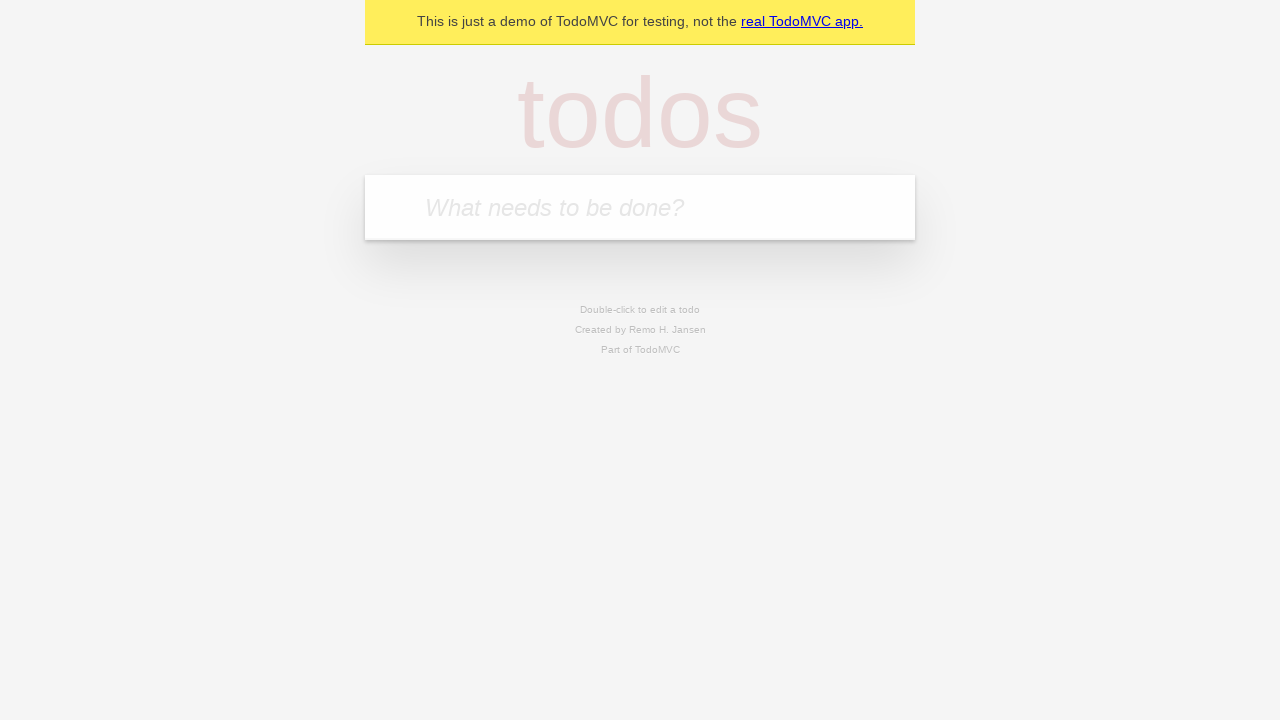

Filled input field with 'buy some cheese' on internal:attr=[placeholder="What needs to be done?"i]
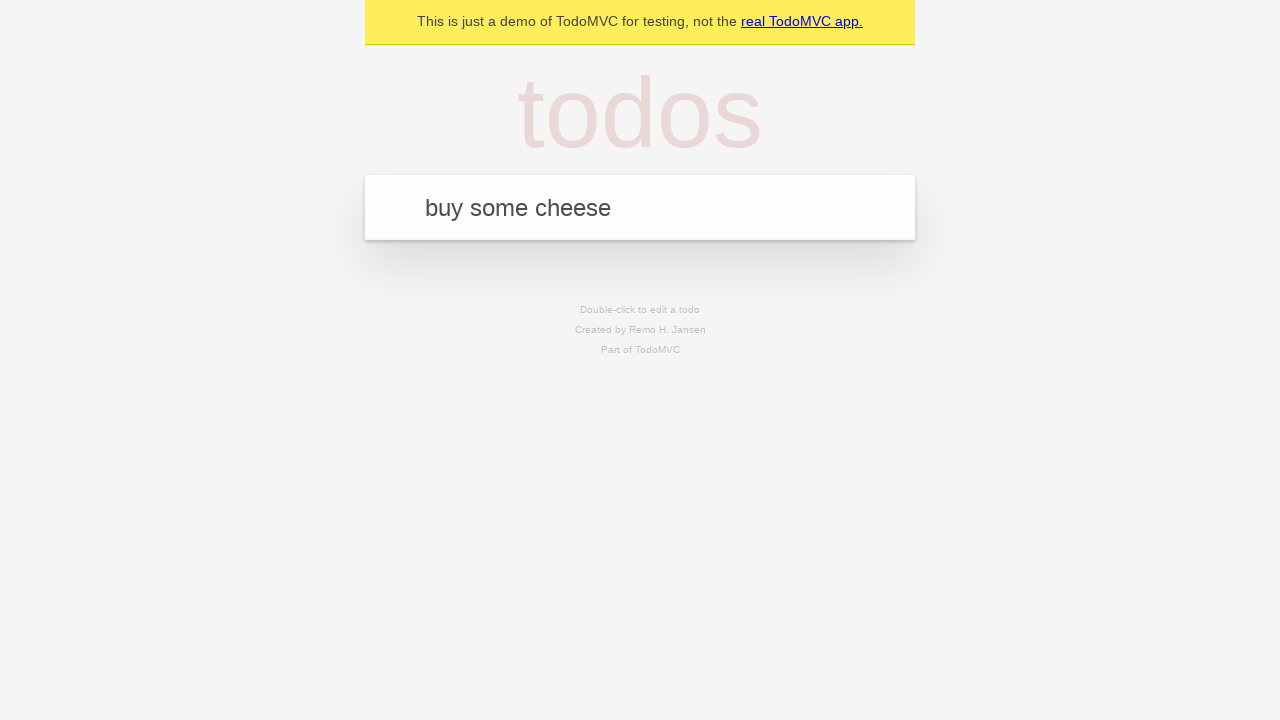

Pressed Enter to create first todo item on internal:attr=[placeholder="What needs to be done?"i]
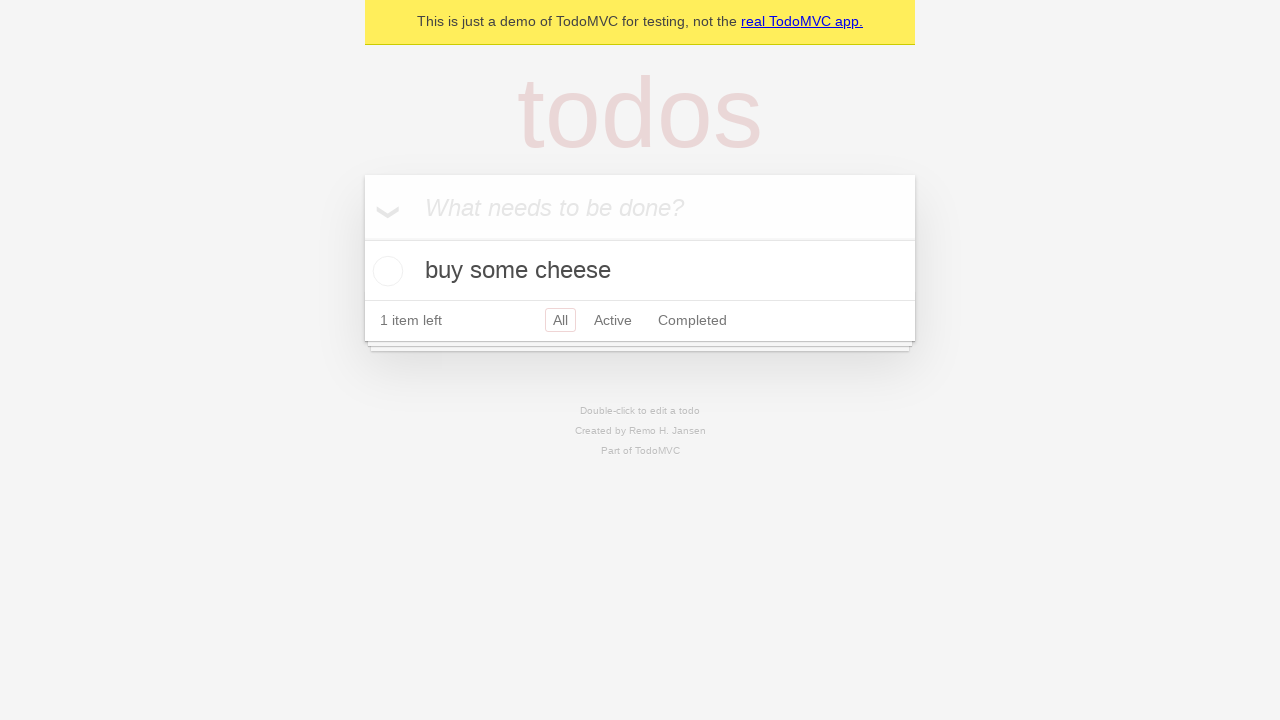

Filled input field with 'feed the cat' on internal:attr=[placeholder="What needs to be done?"i]
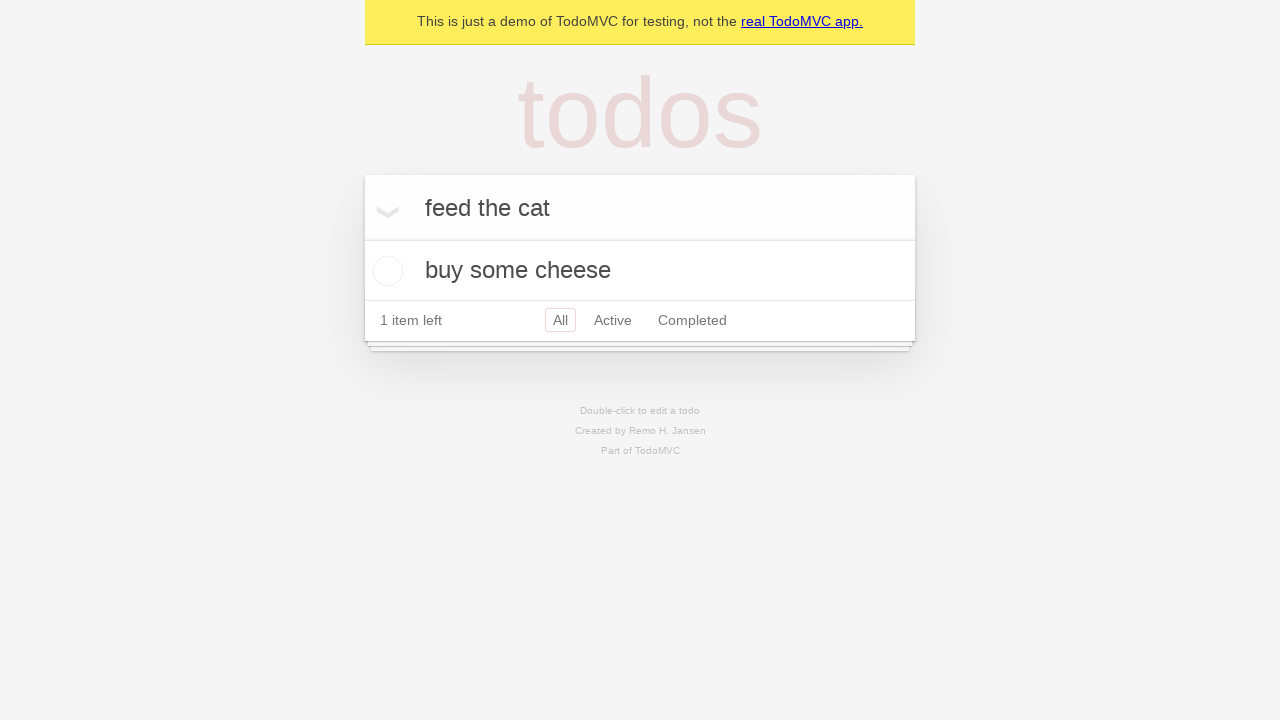

Pressed Enter to create second todo item on internal:attr=[placeholder="What needs to be done?"i]
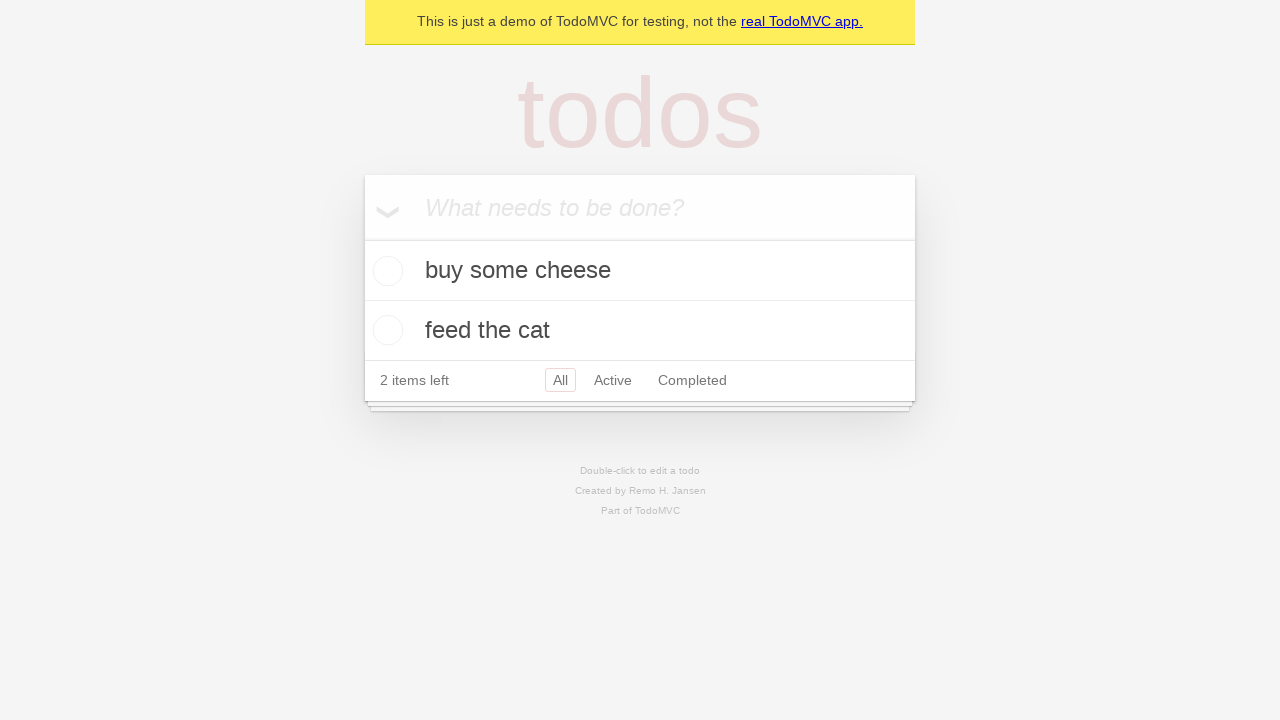

Checked checkbox for first todo item 'buy some cheese' at (385, 271) on internal:testid=[data-testid="todo-item"s] >> nth=0 >> internal:role=checkbox
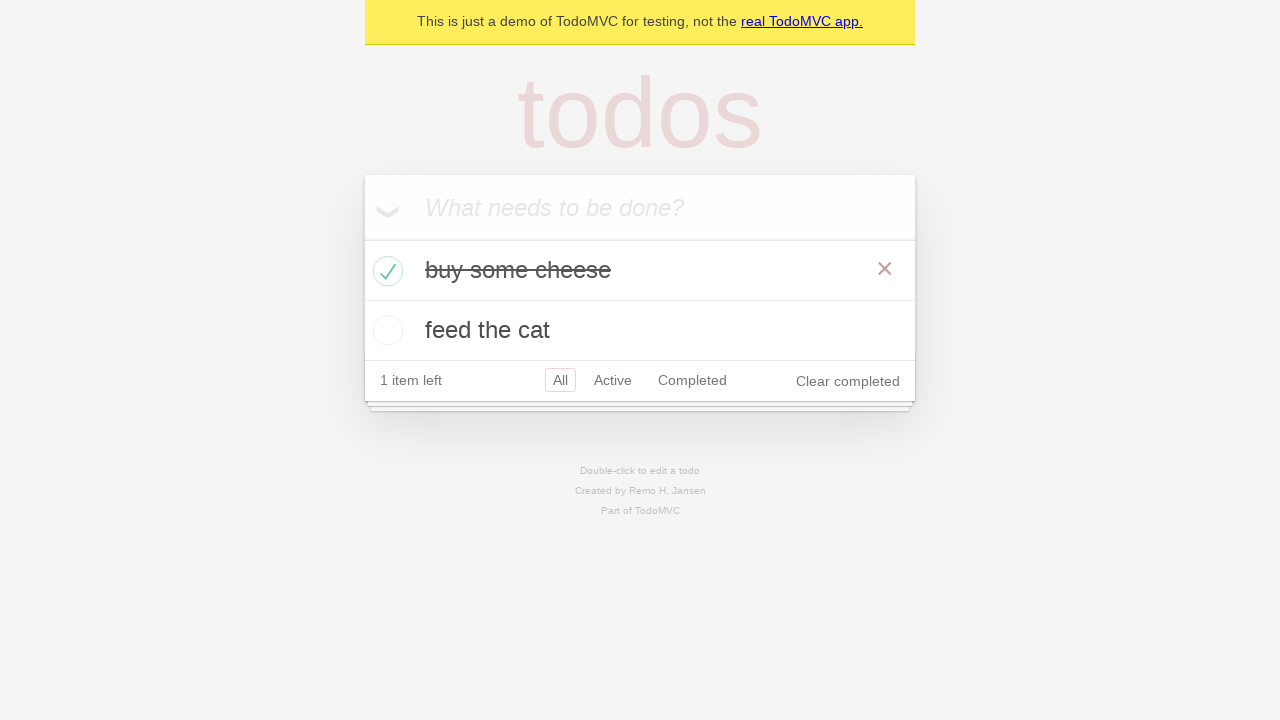

Checked checkbox for second todo item 'feed the cat' at (385, 330) on internal:testid=[data-testid="todo-item"s] >> nth=1 >> internal:role=checkbox
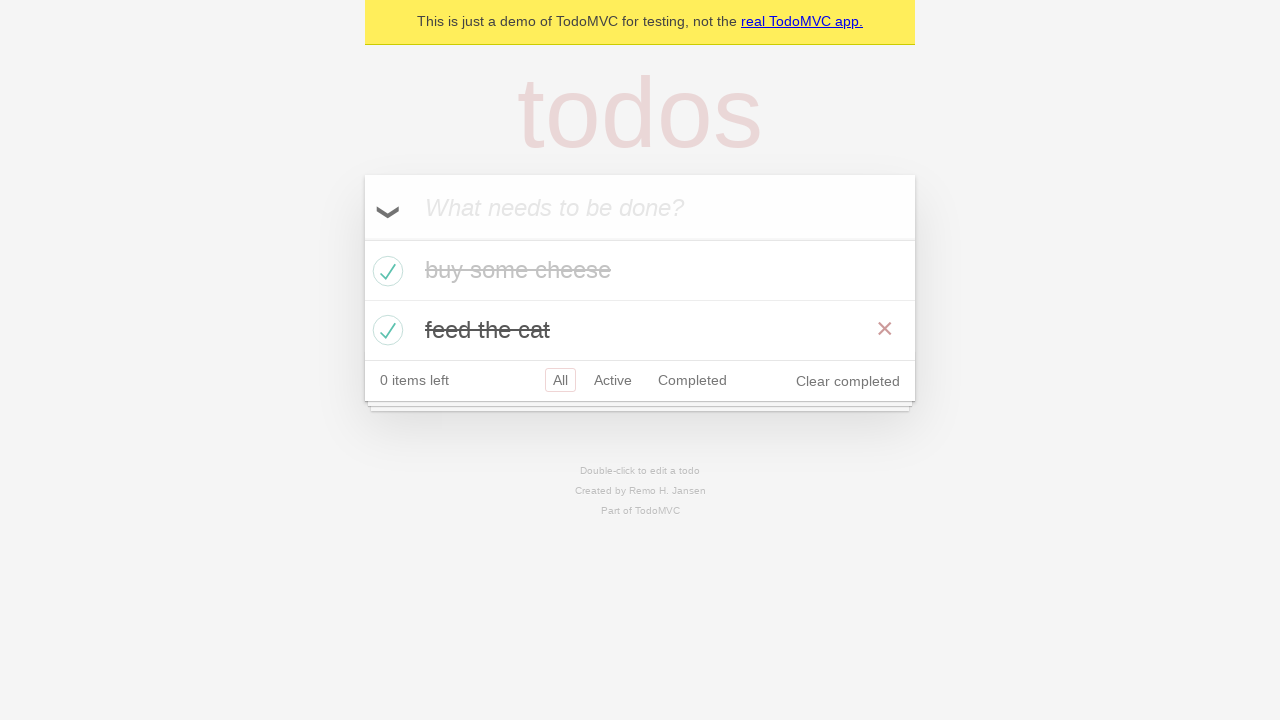

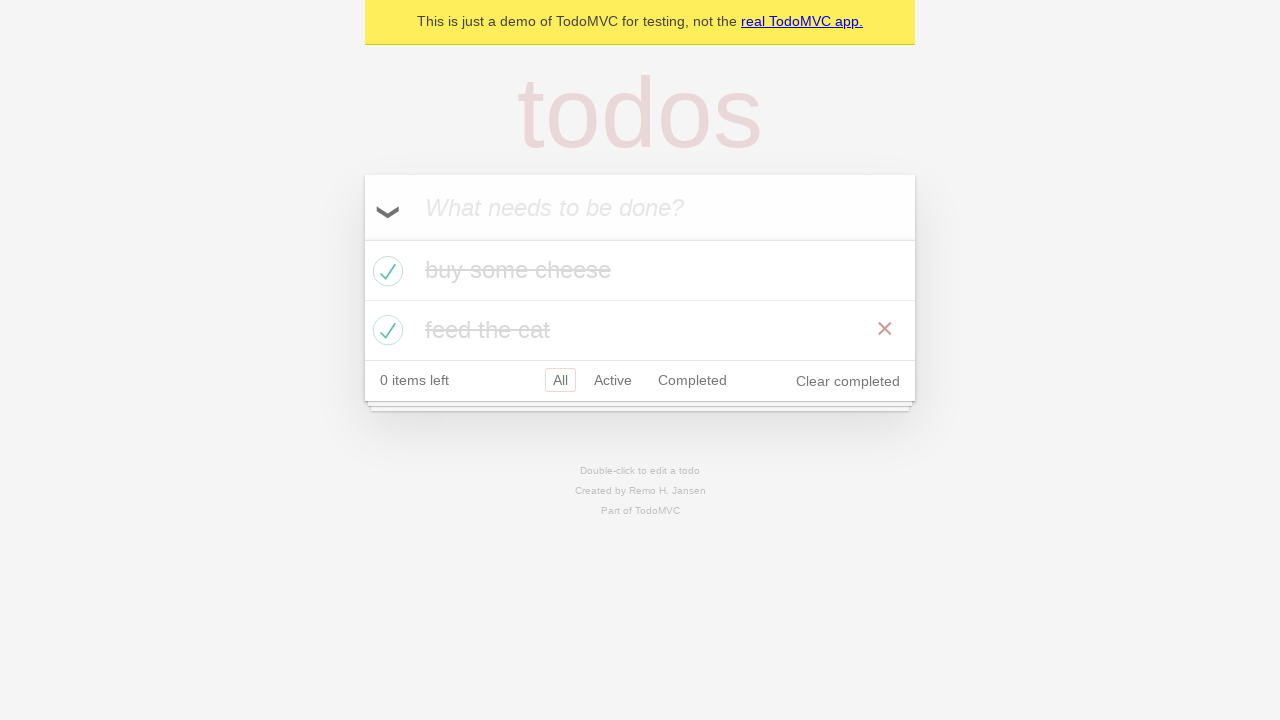